Navigates to the Sushida typing game, clicks the start button on the canvas, selects the 10,000 point difficulty option, and presses Enter to begin the game.

Starting URL: https://sushida.net/play.html?soundless

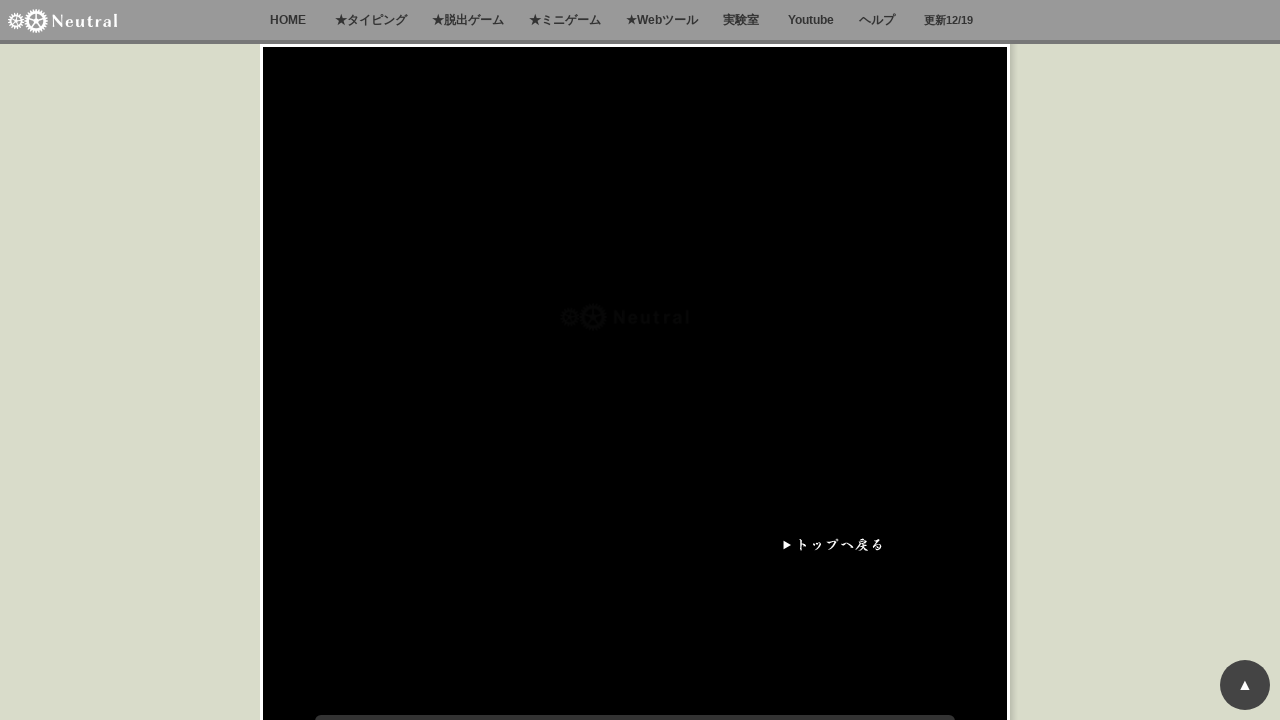

Waited 10 seconds for game canvas to load
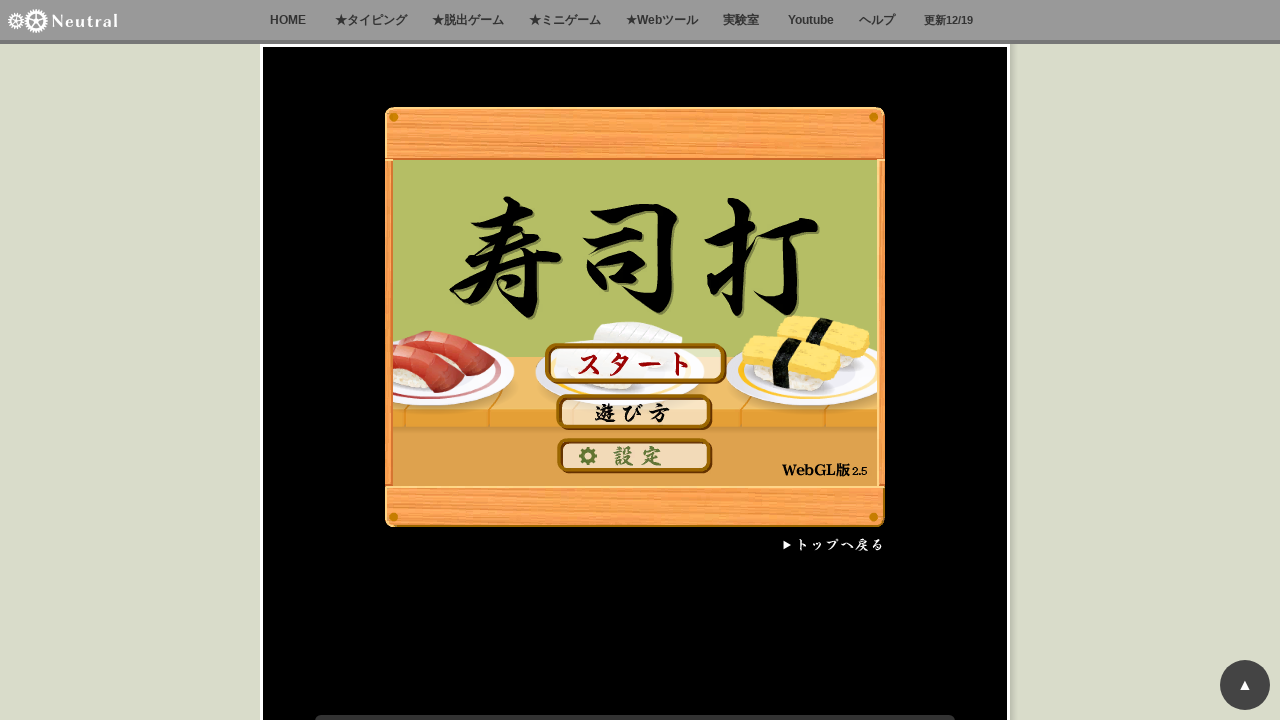

Located the game canvas element
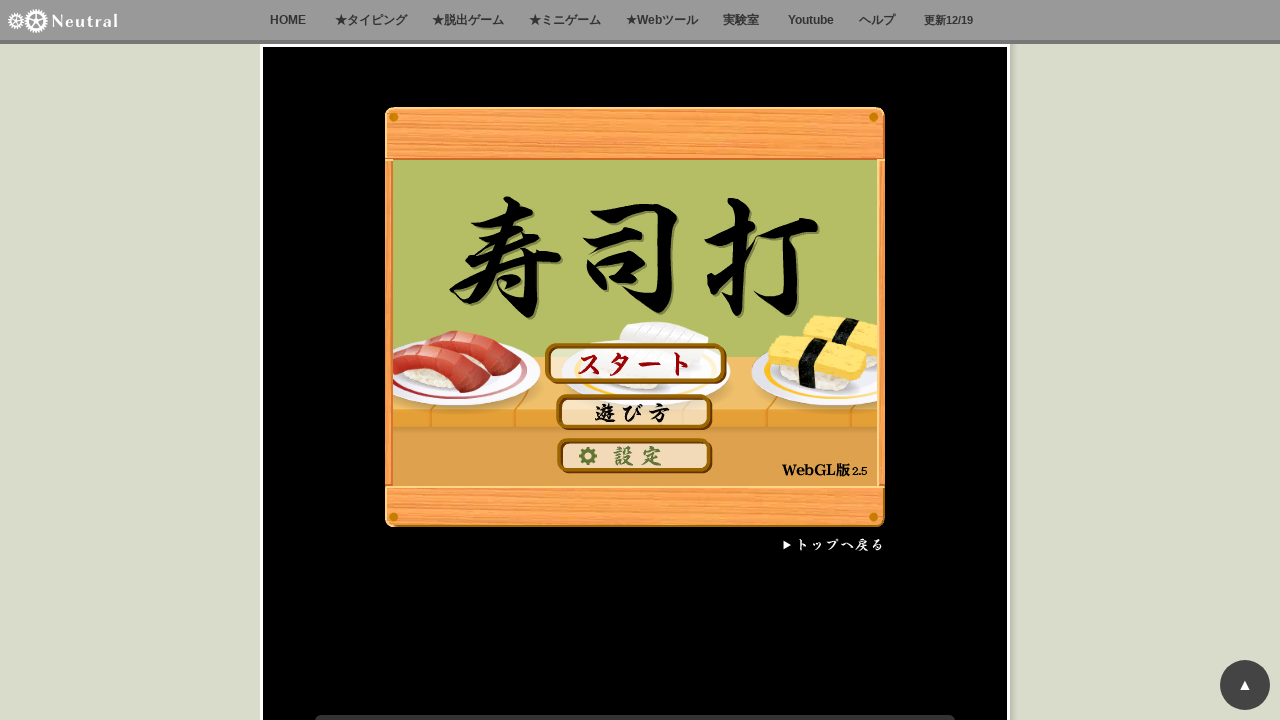

Clicked the start button on the canvas at (635, 362) on [id="\#canvas"]
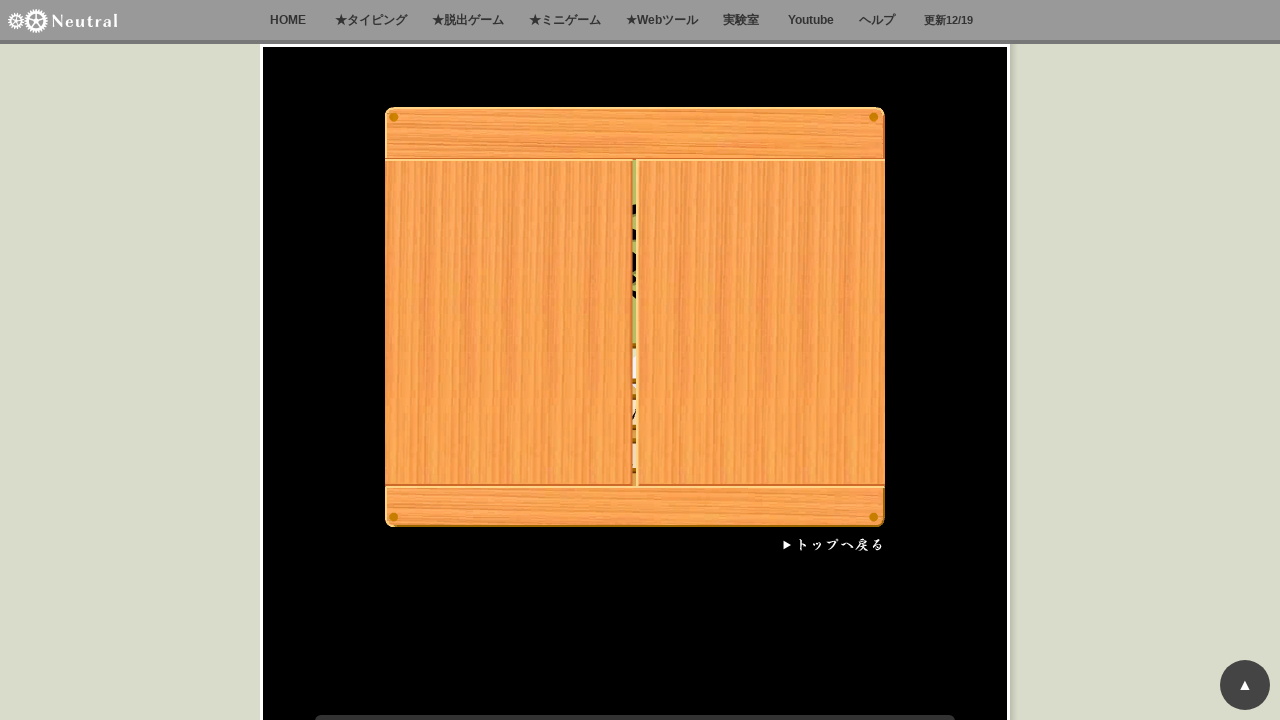

Waited 2 seconds for difficulty menu to appear
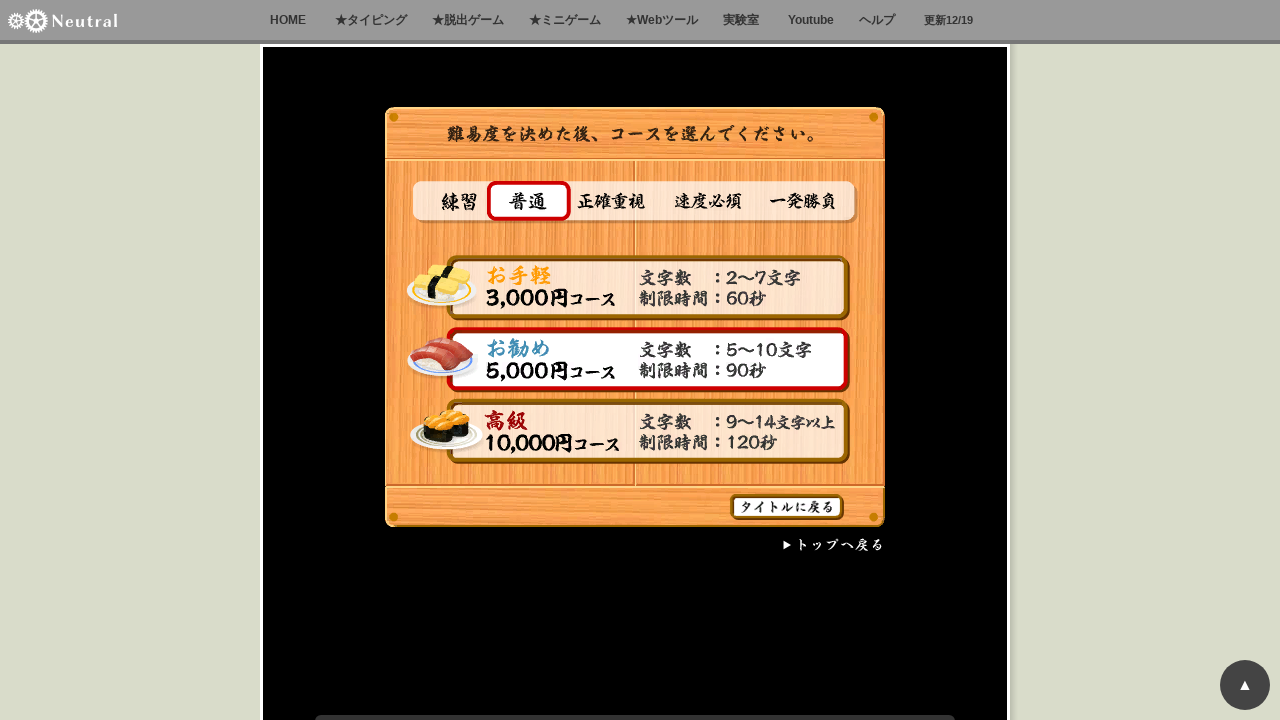

Selected the 10,000 point difficulty option at (550, 437) on [id="\#canvas"]
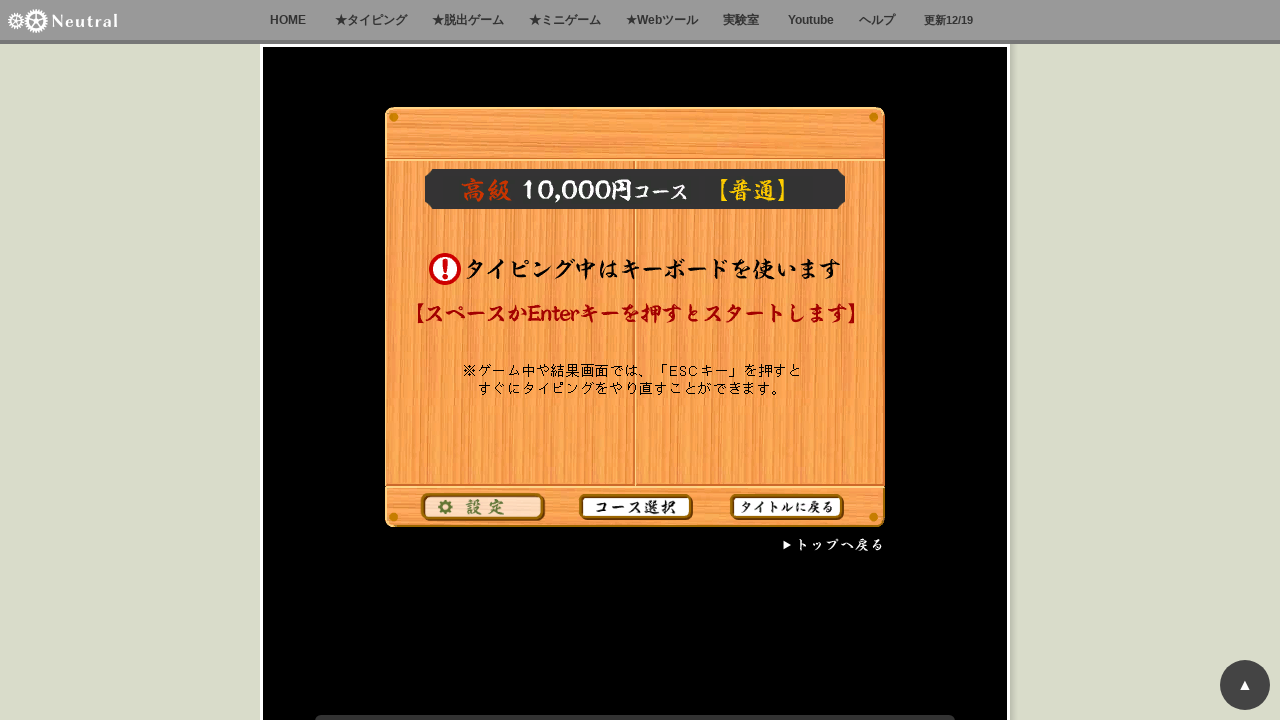

Waited 1 second before confirming difficulty selection
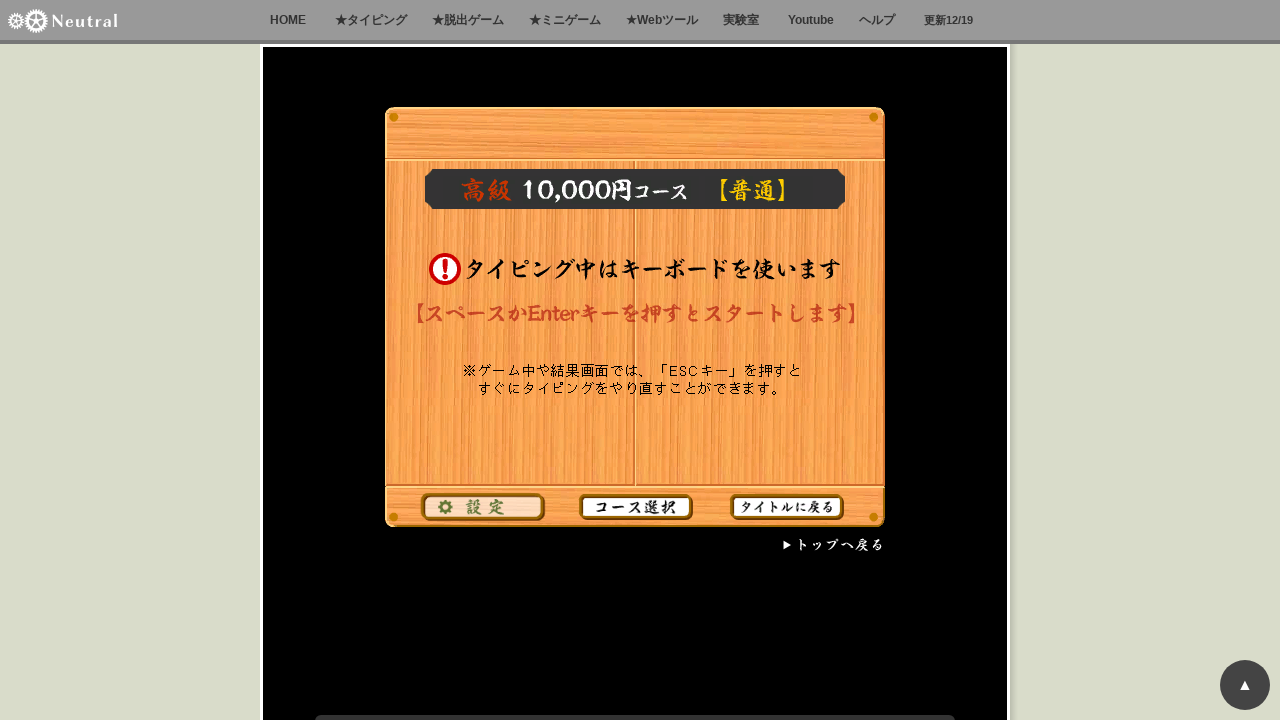

Pressed Enter to confirm difficulty selection and begin game
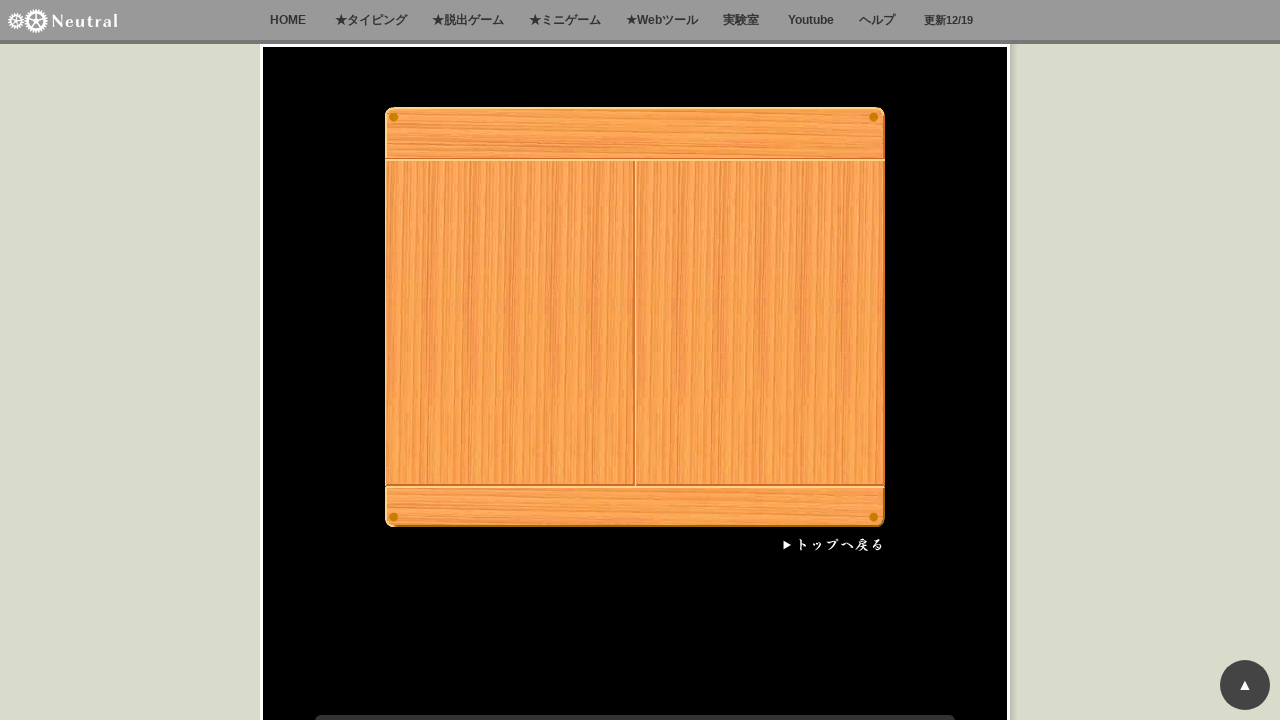

Waited 3 seconds for the game to fully start
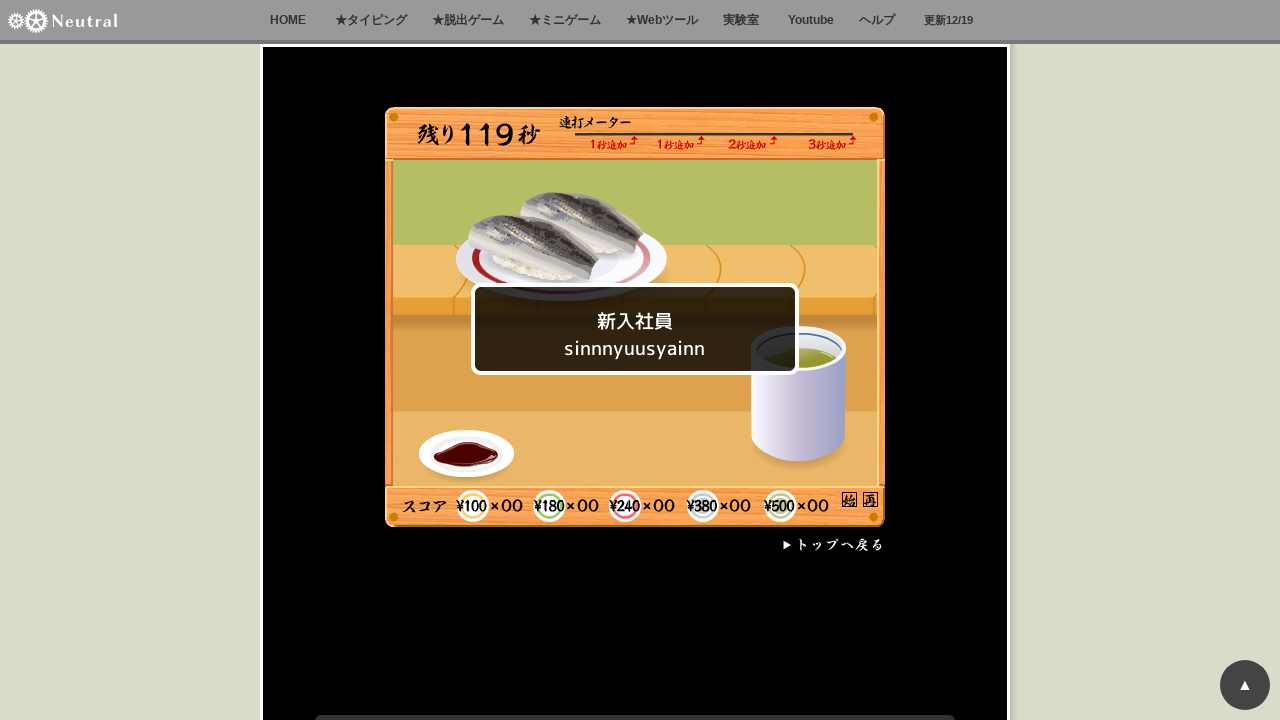

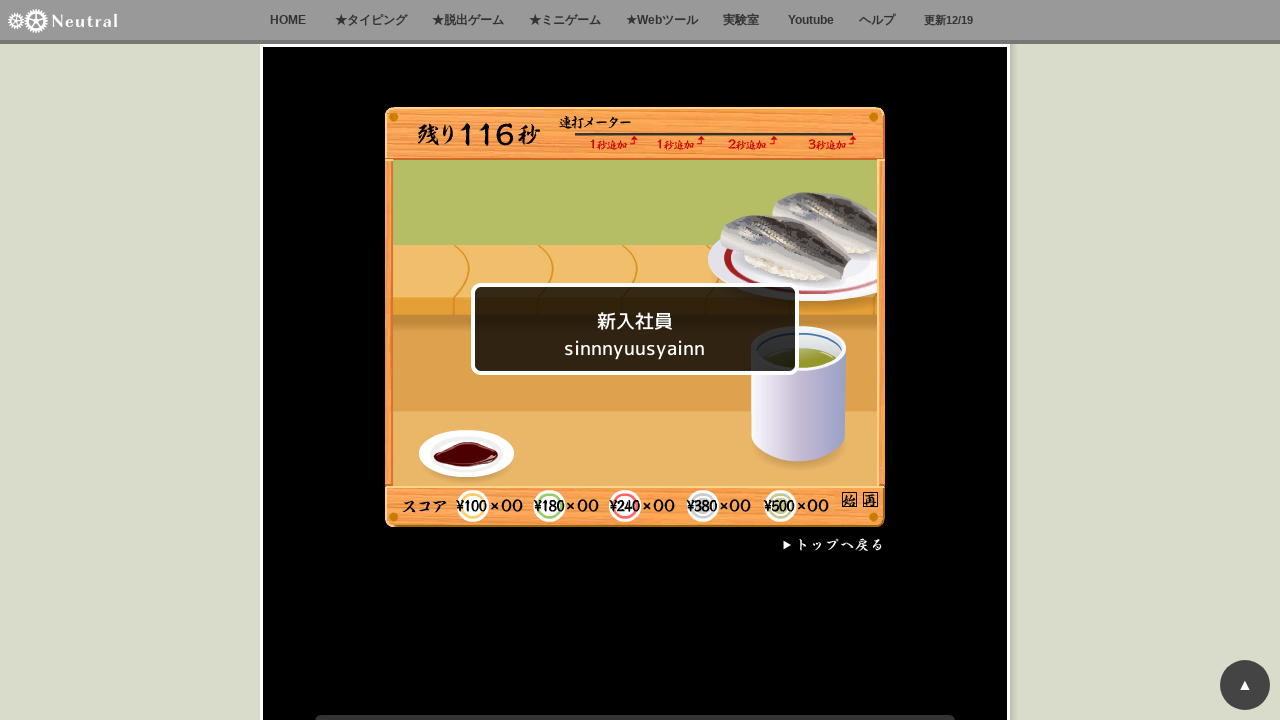